Verifies the title of the TodayTix landing page matches the expected title for theater ticket purchasing

Starting URL: https://www.todaytix.com/

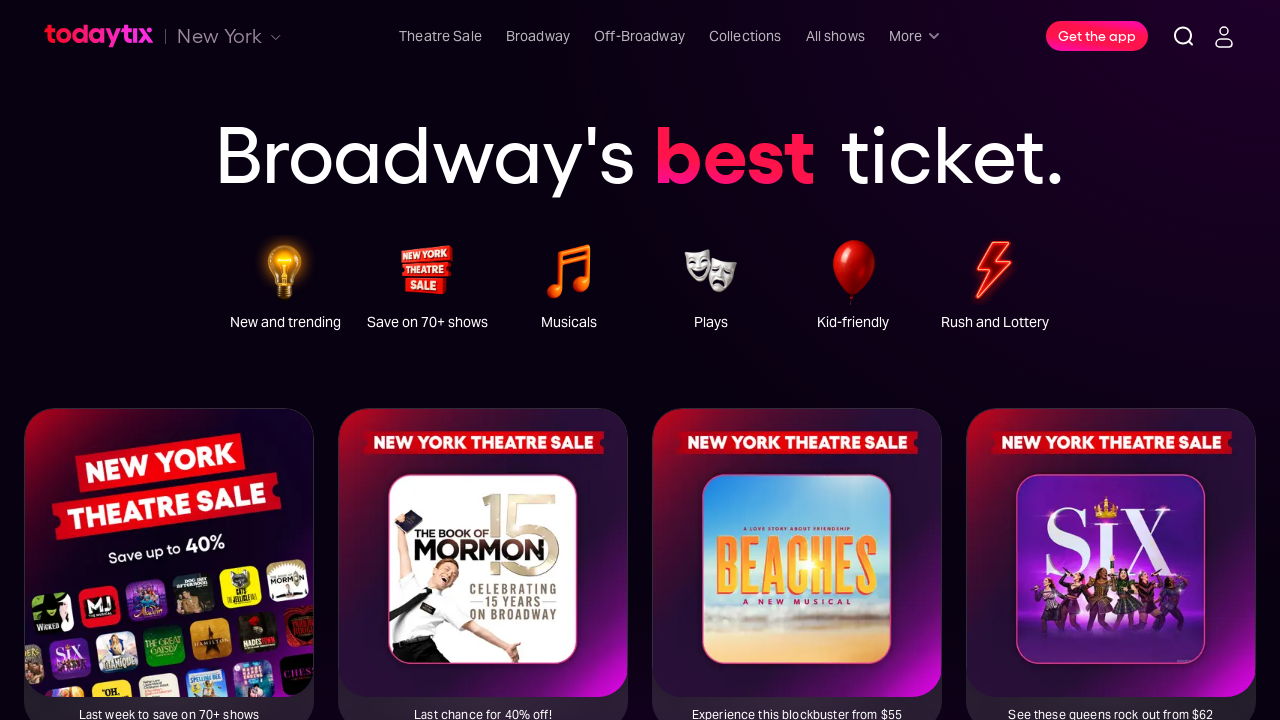

Waited for page to load (domcontentloaded state)
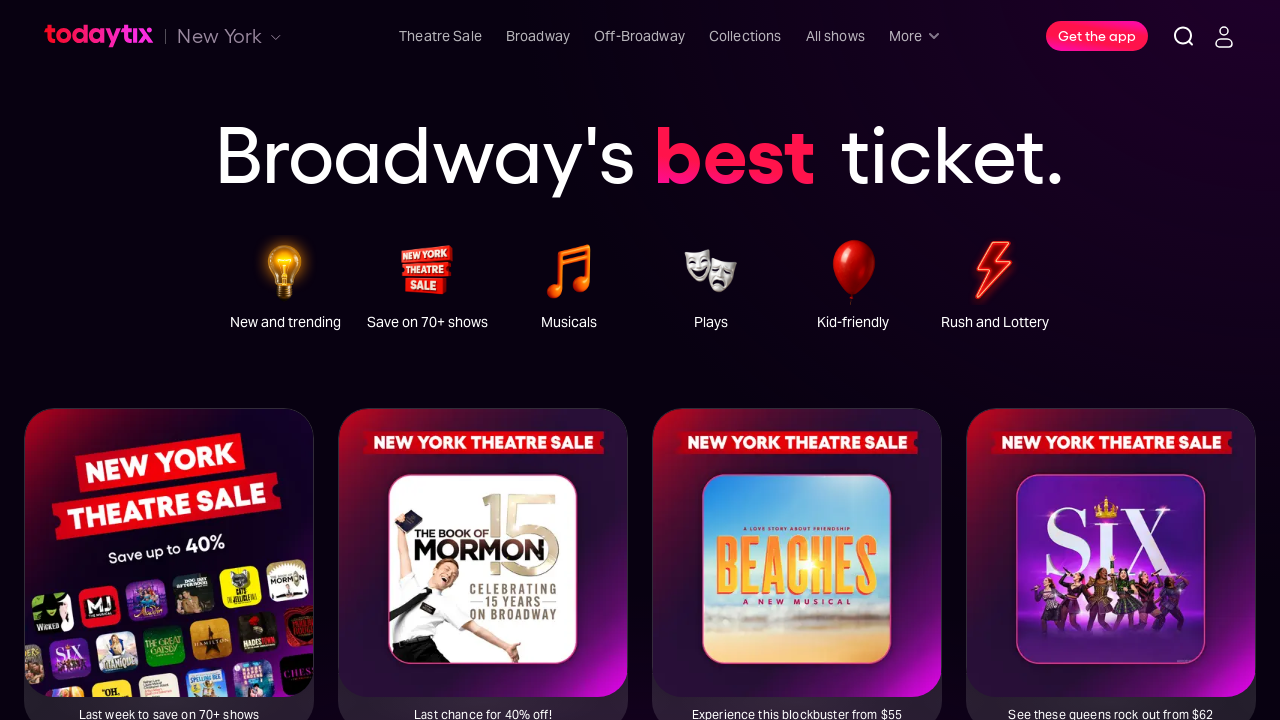

Retrieved page title
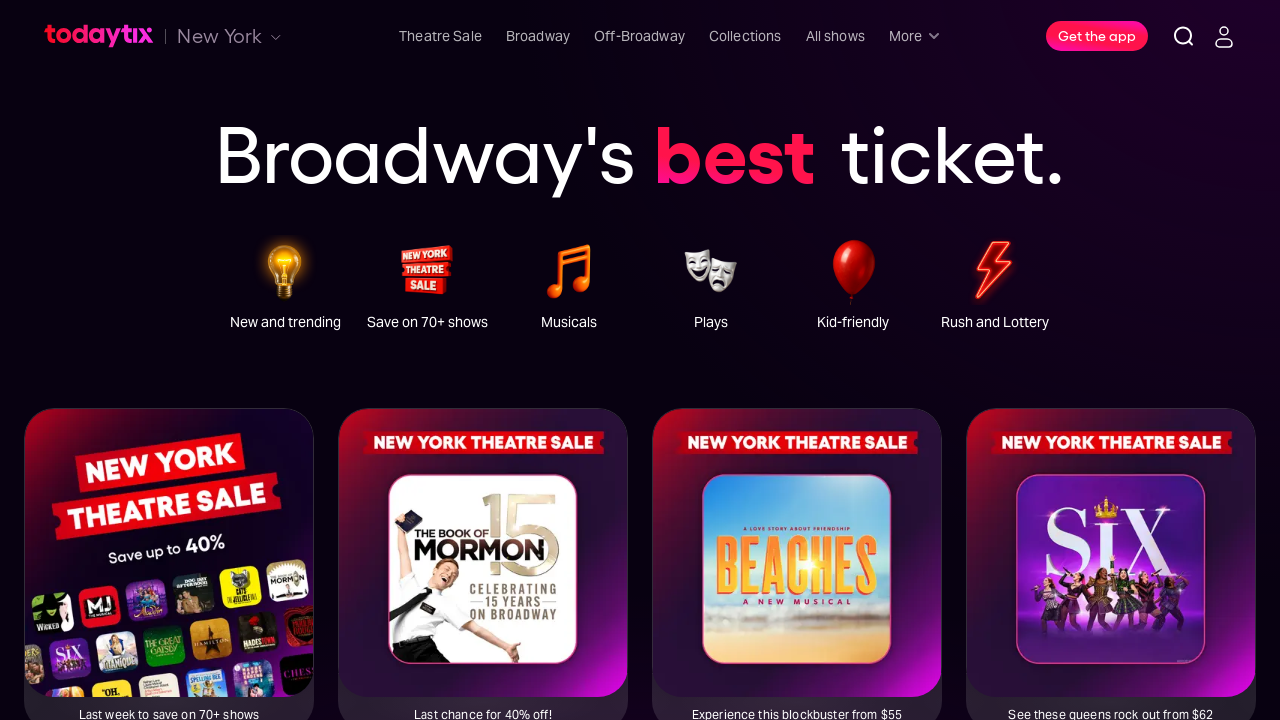

Set expected title for comparison
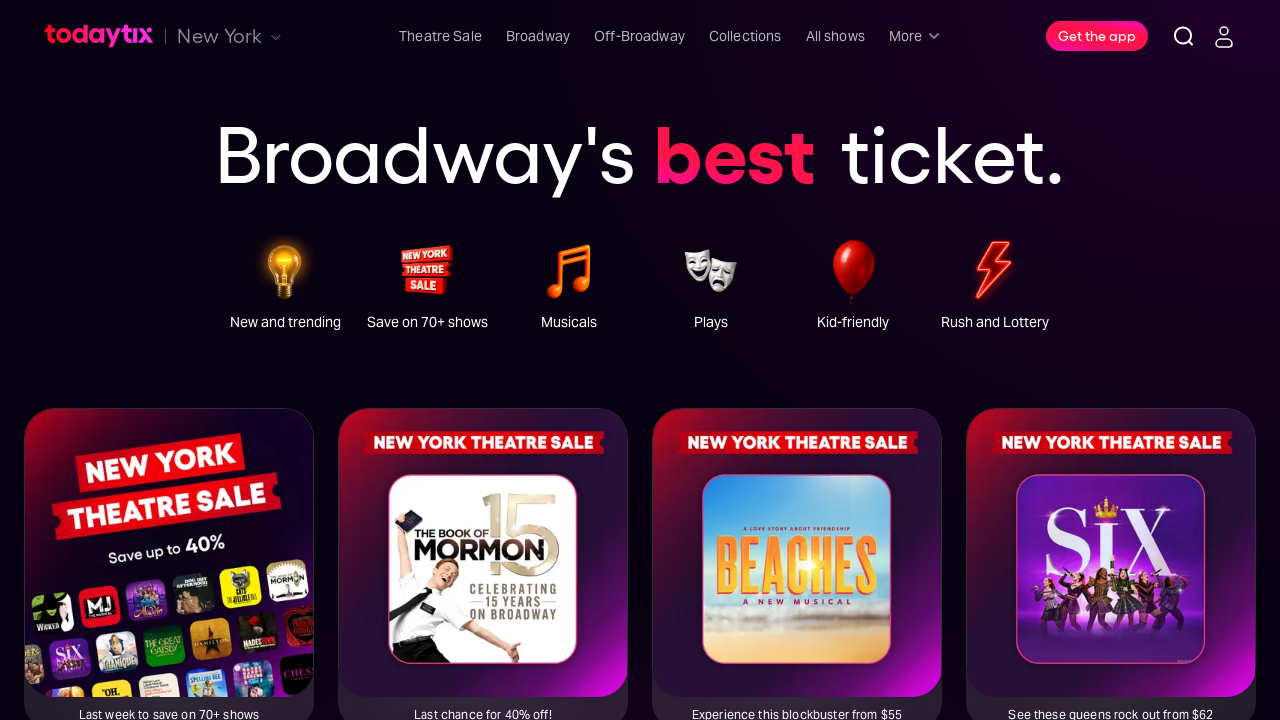

Test Passed! Page title matches expected title: 'TodayTix | Theater Tickets to Musicals, Plays, Broadway, More'
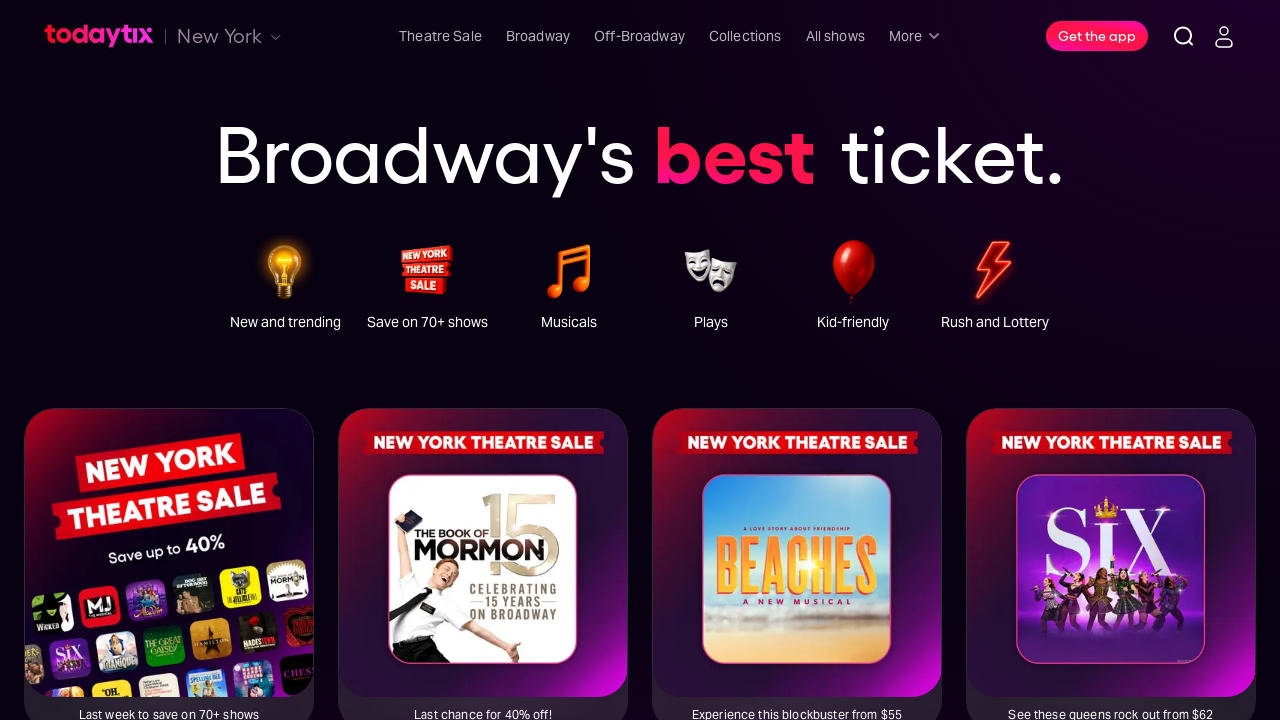

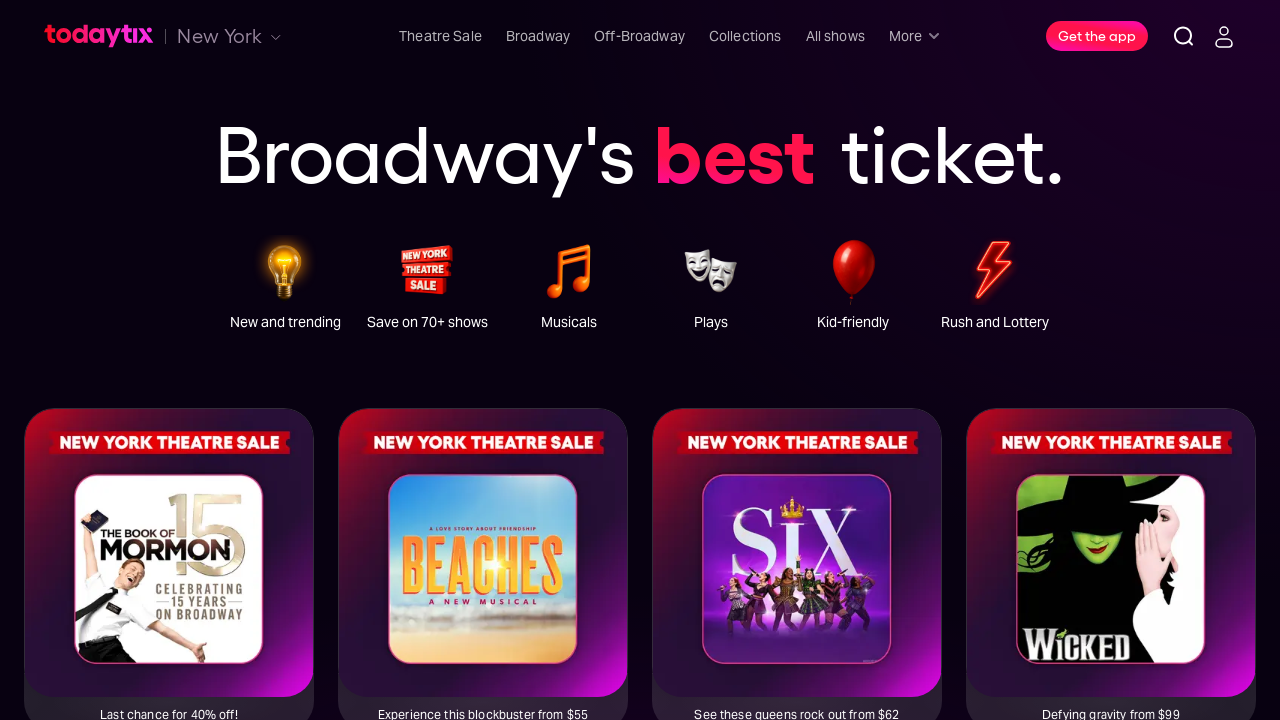